Tests static dropdown selection functionality by selecting options using different methods (index, visible text, and value)

Starting URL: https://rahulshettyacademy.com/dropdownsPractise/

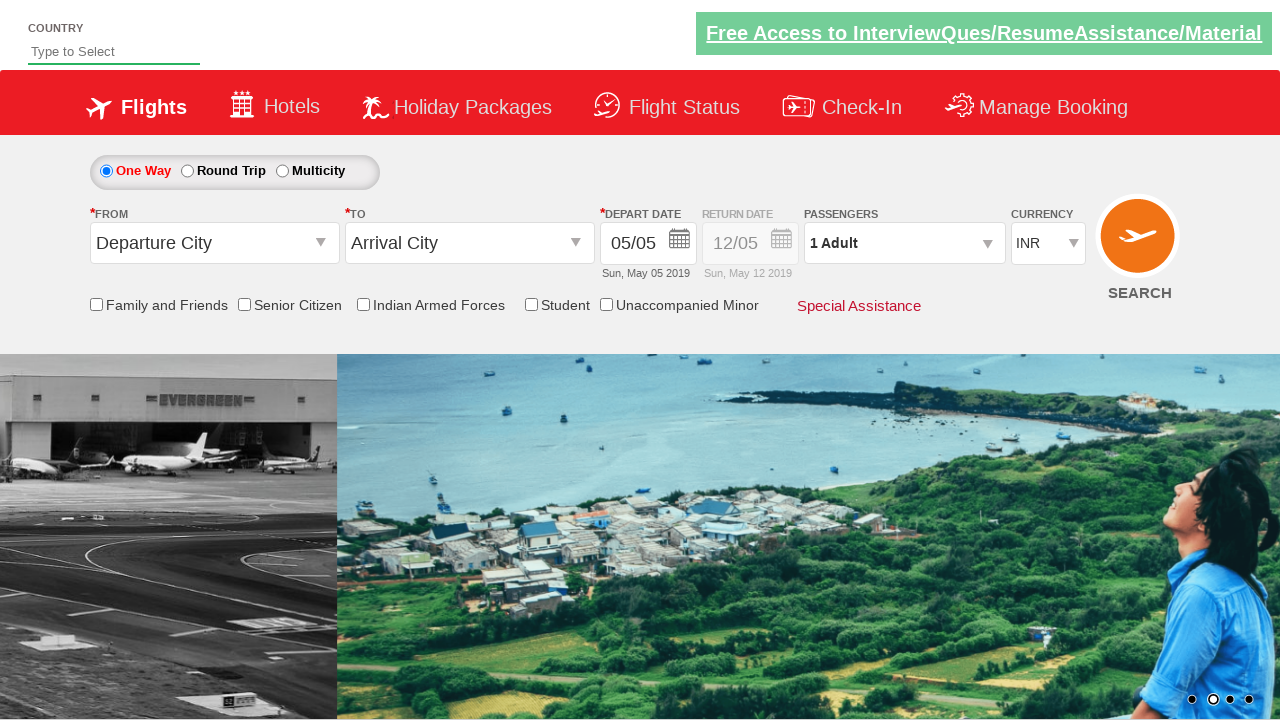

Selected 4th option in currency dropdown by index on #ctl00_mainContent_DropDownListCurrency
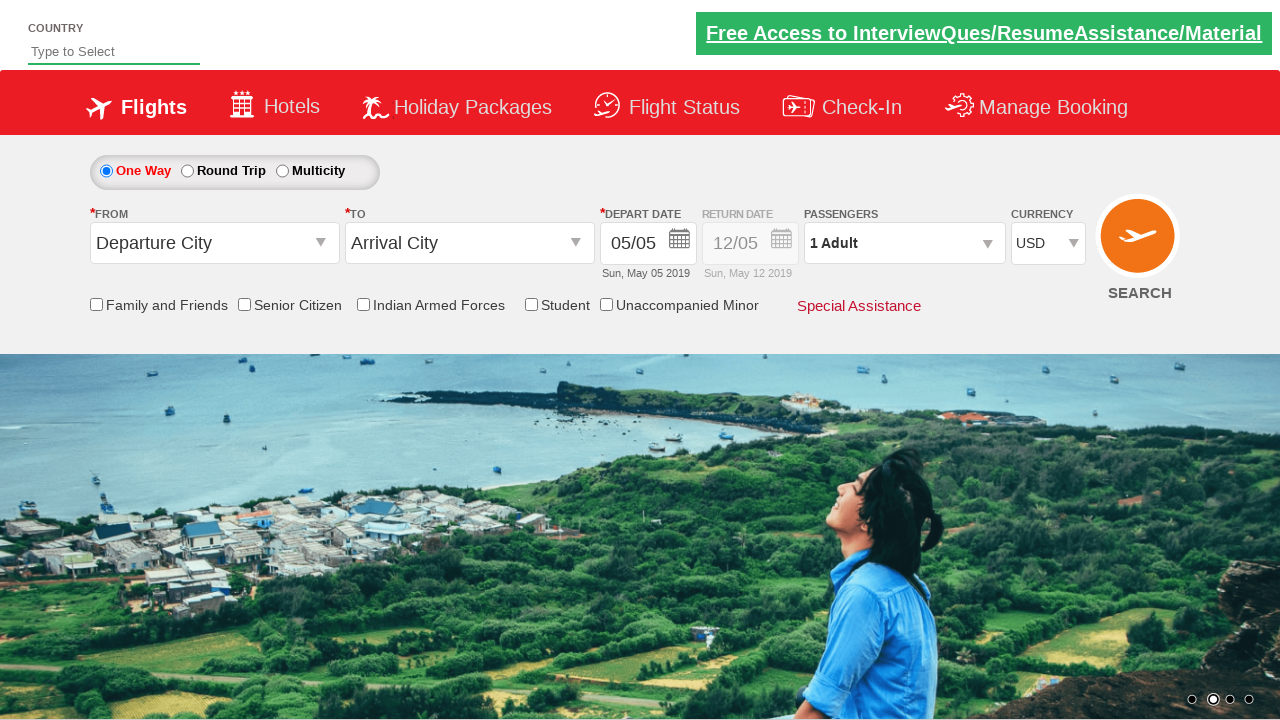

Retrieved selected option text: USD
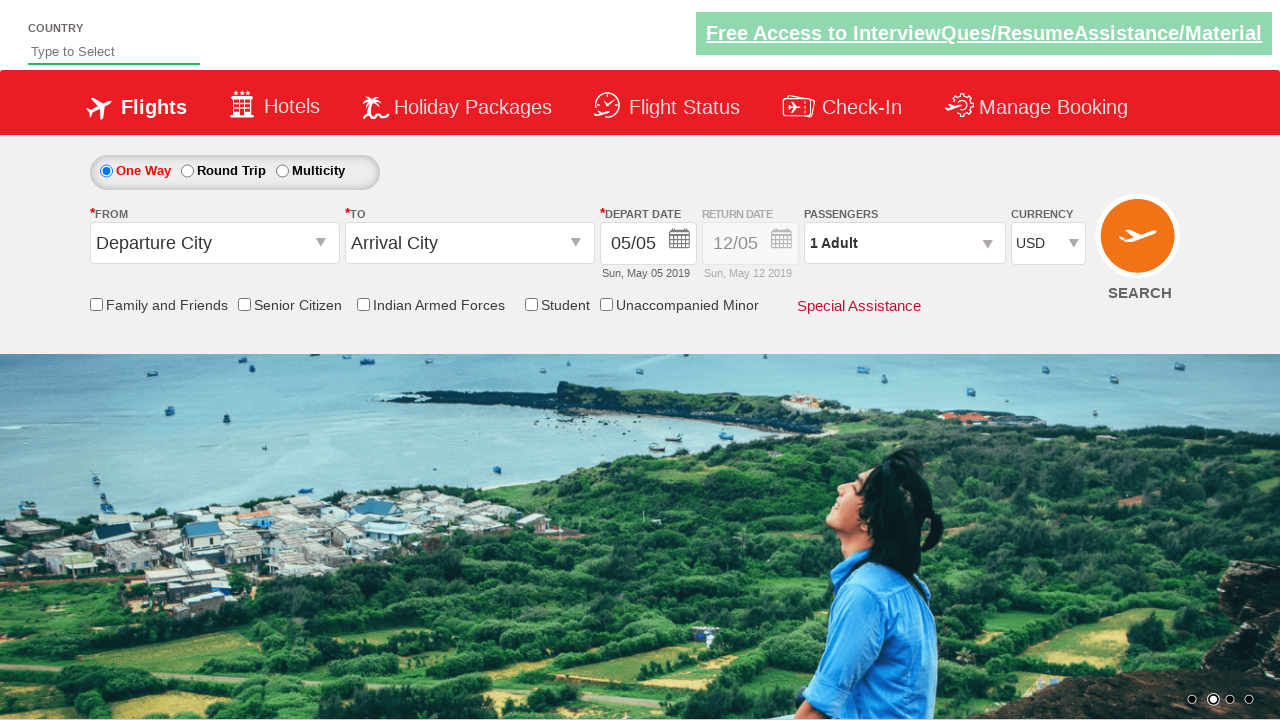

Selected AED option by visible text in currency dropdown on #ctl00_mainContent_DropDownListCurrency
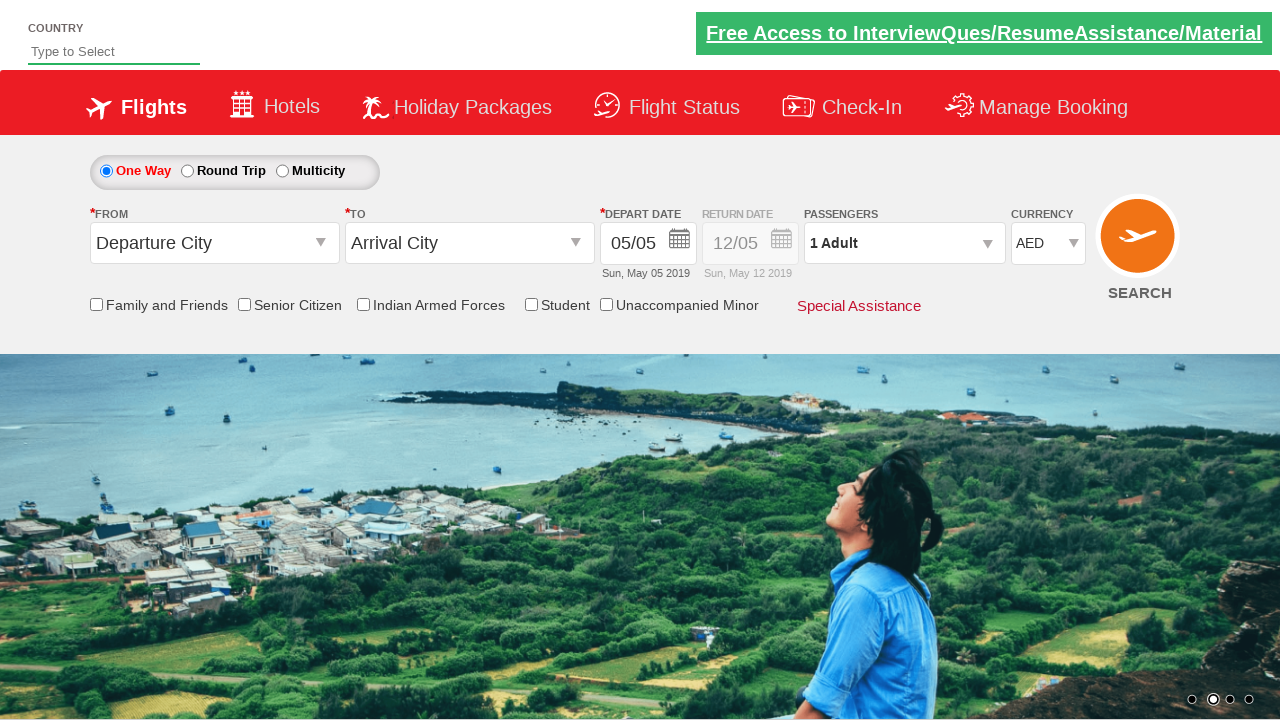

Selected INR option by value attribute in currency dropdown on #ctl00_mainContent_DropDownListCurrency
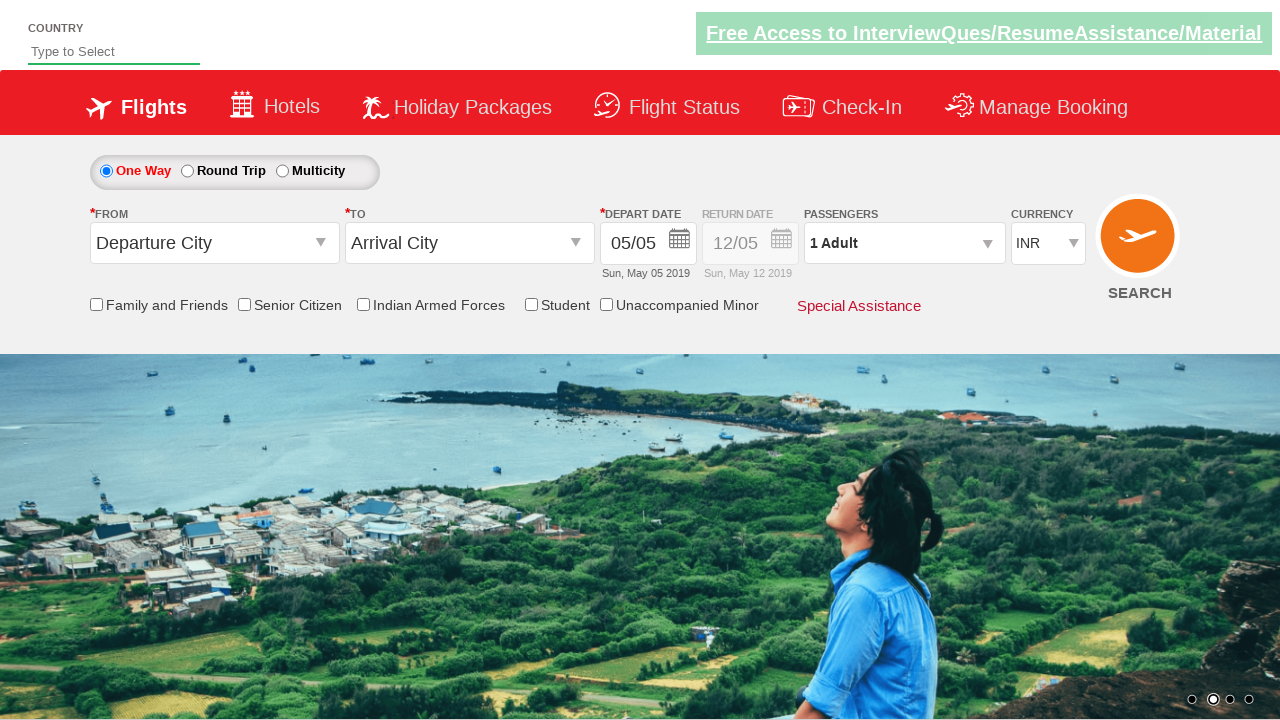

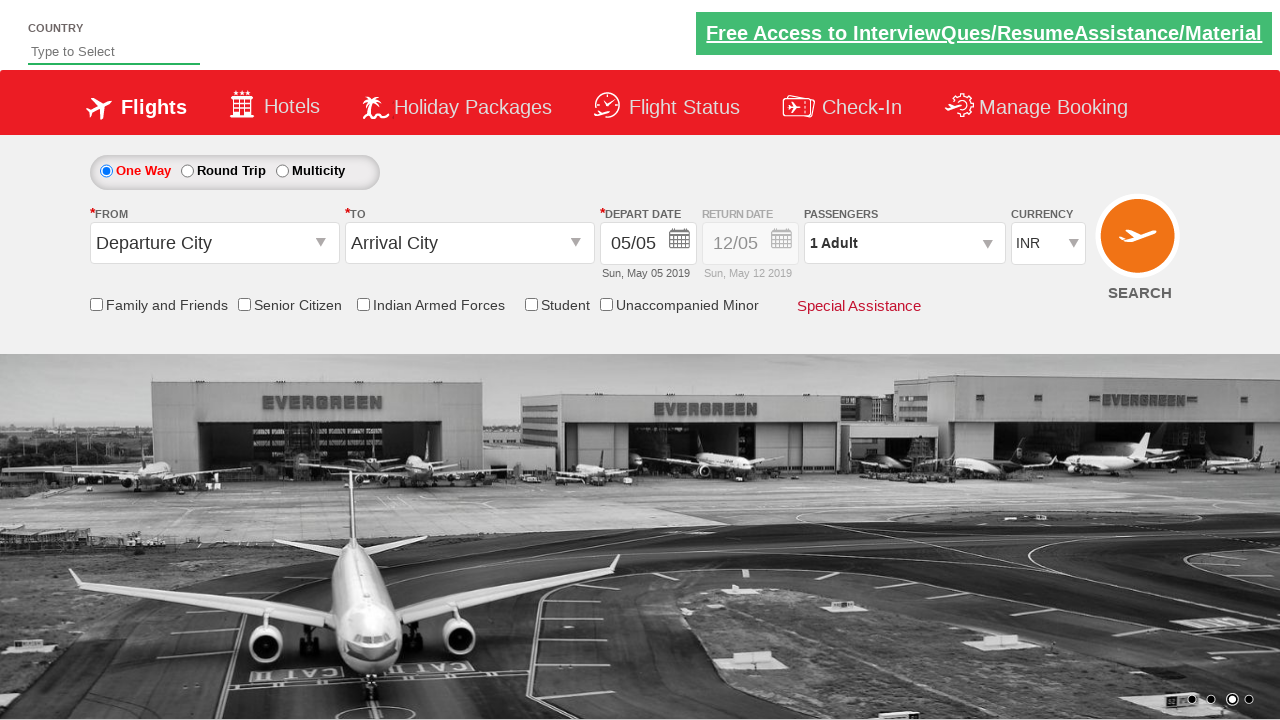